Tests JavaScript alert handling by clicking a button that triggers a JS alert, accepting the alert, and verifying the result message is displayed correctly

Starting URL: https://the-internet.herokuapp.com/javascript_alerts

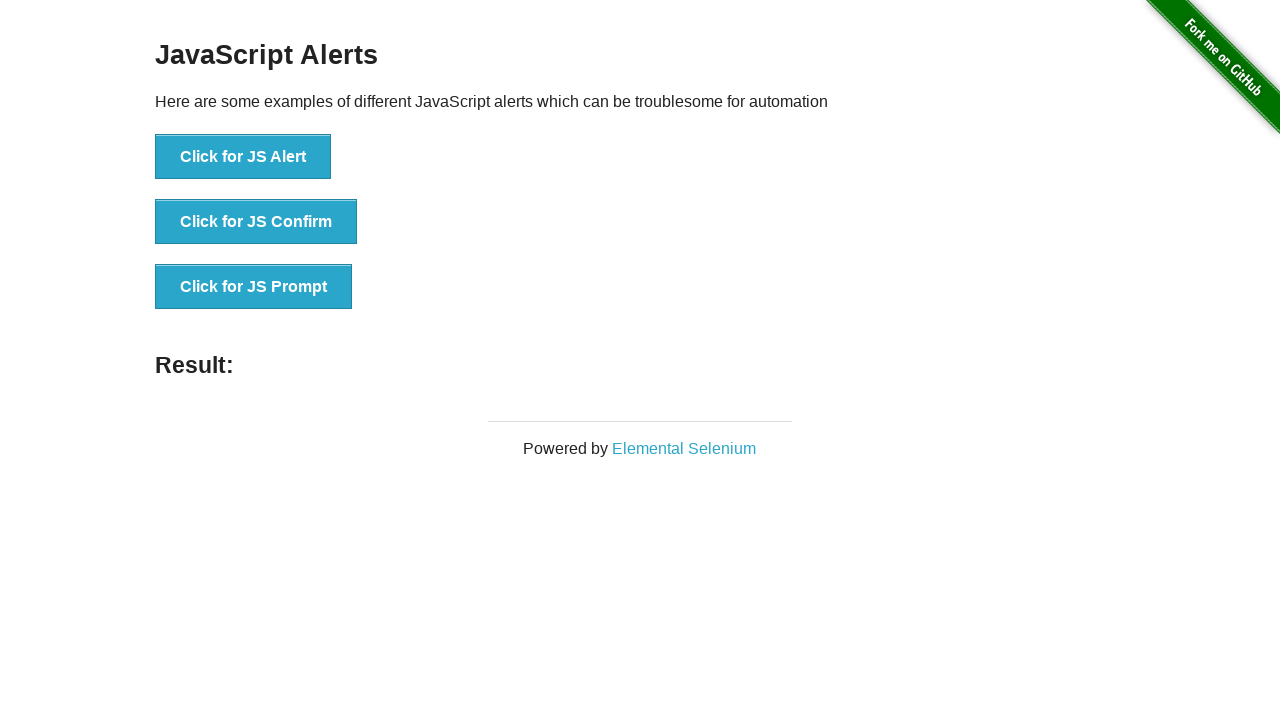

Clicked 'Click for JS Alert' button at (243, 157) on xpath=//button[text()='Click for JS Alert']
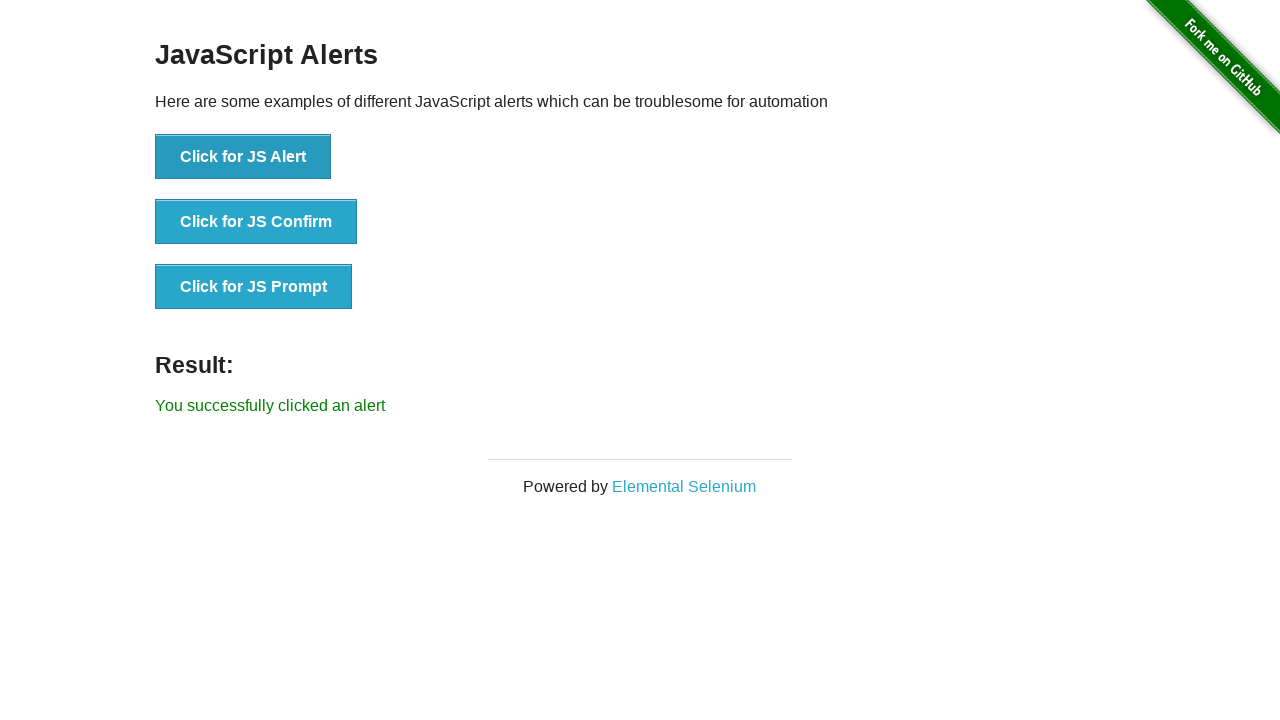

Set up dialog handler to accept alerts
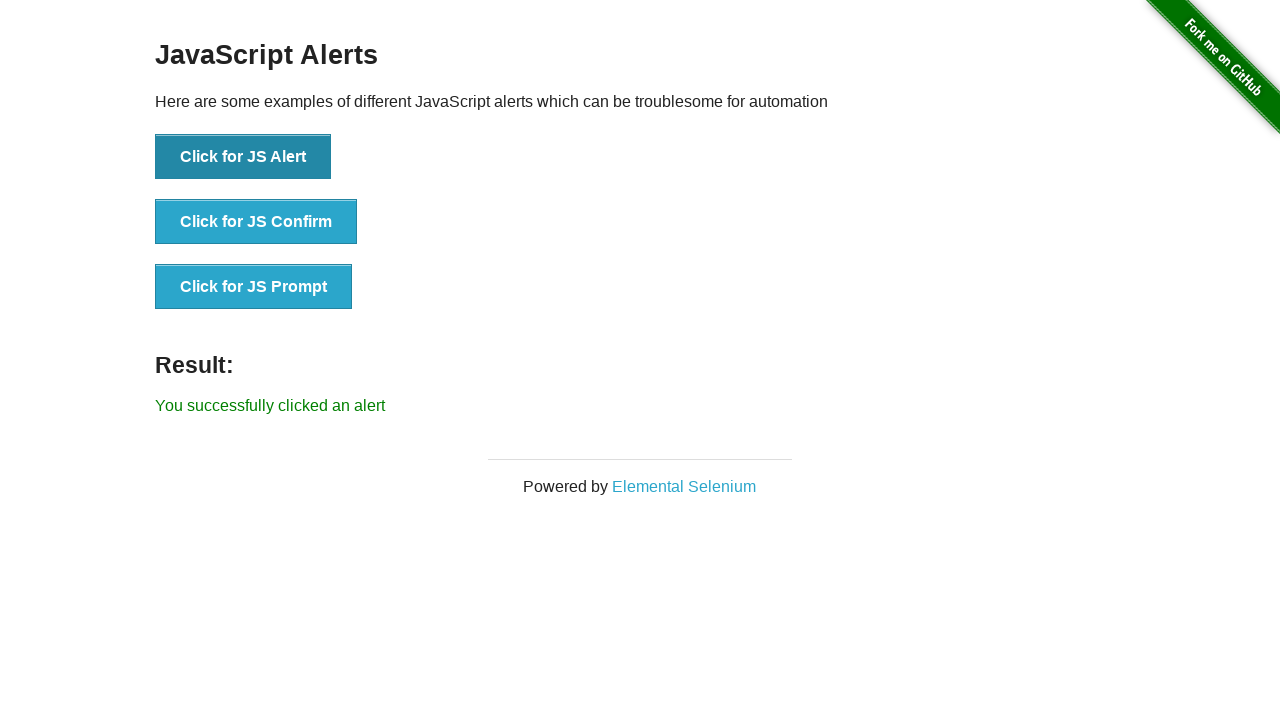

Clicked 'Click for JS Alert' button again to trigger alert at (243, 157) on xpath=//button[text()='Click for JS Alert']
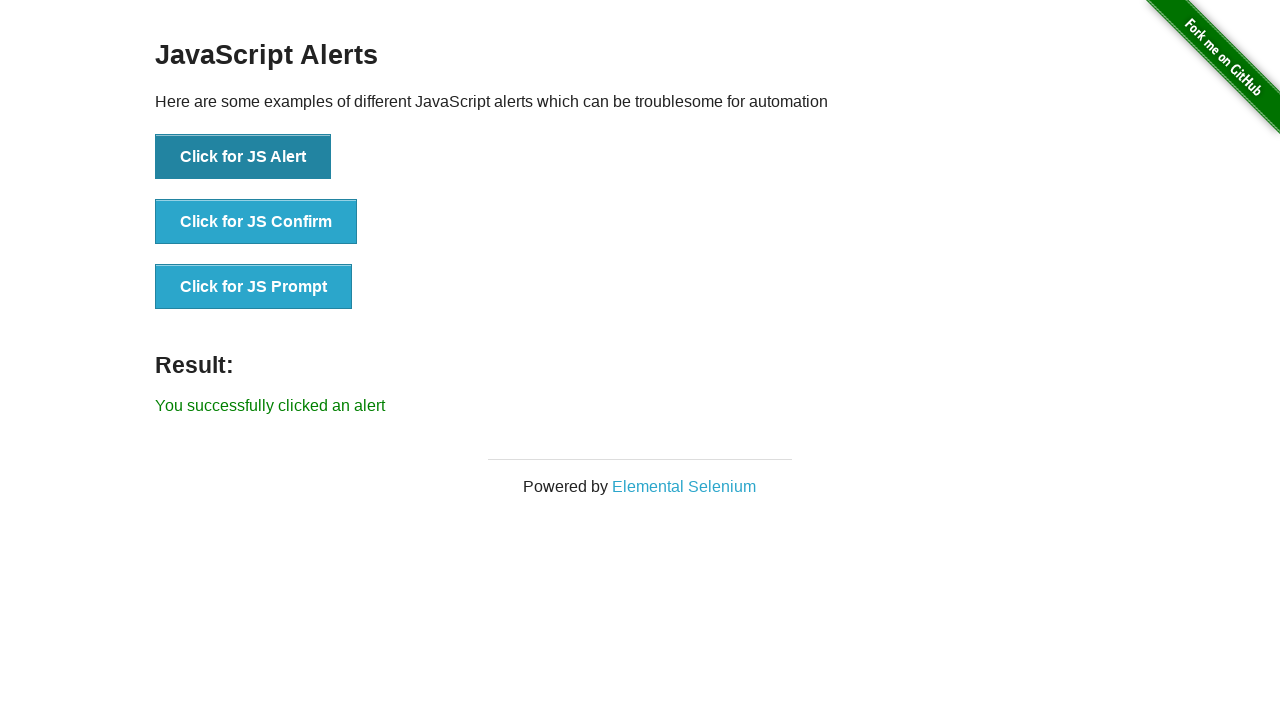

Result message element appeared
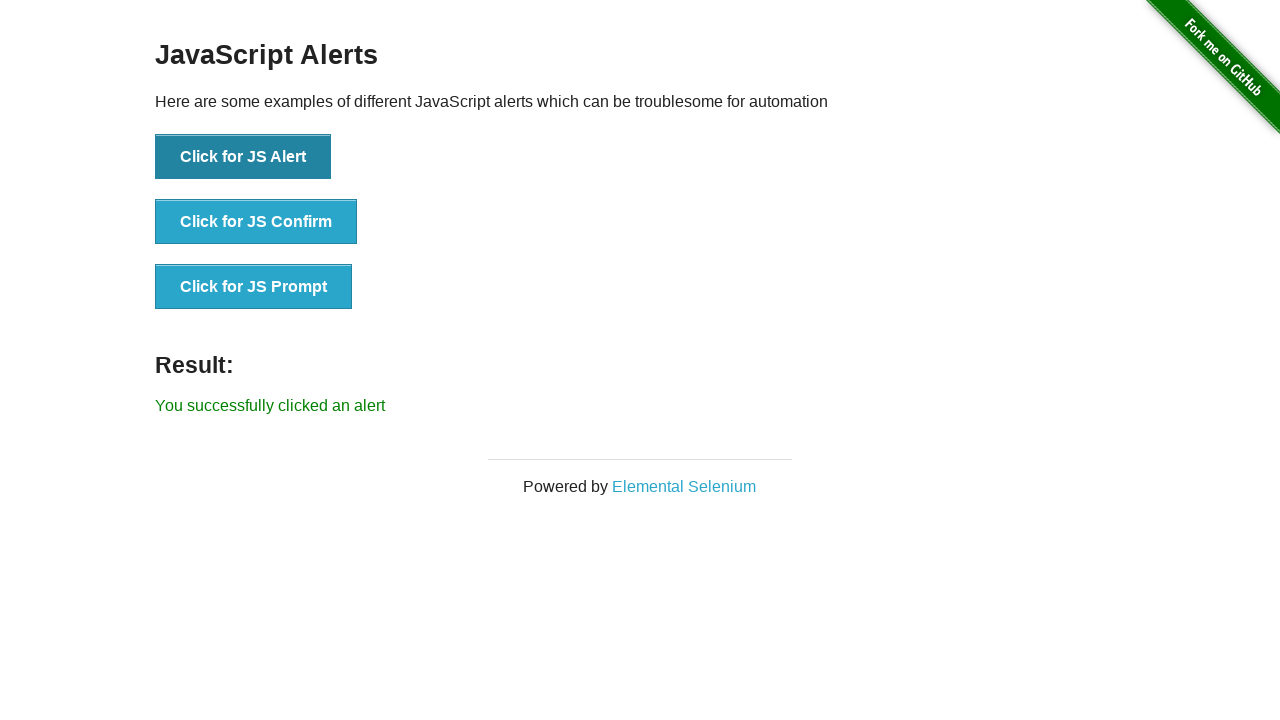

Retrieved result text: 'You successfully clicked an alert'
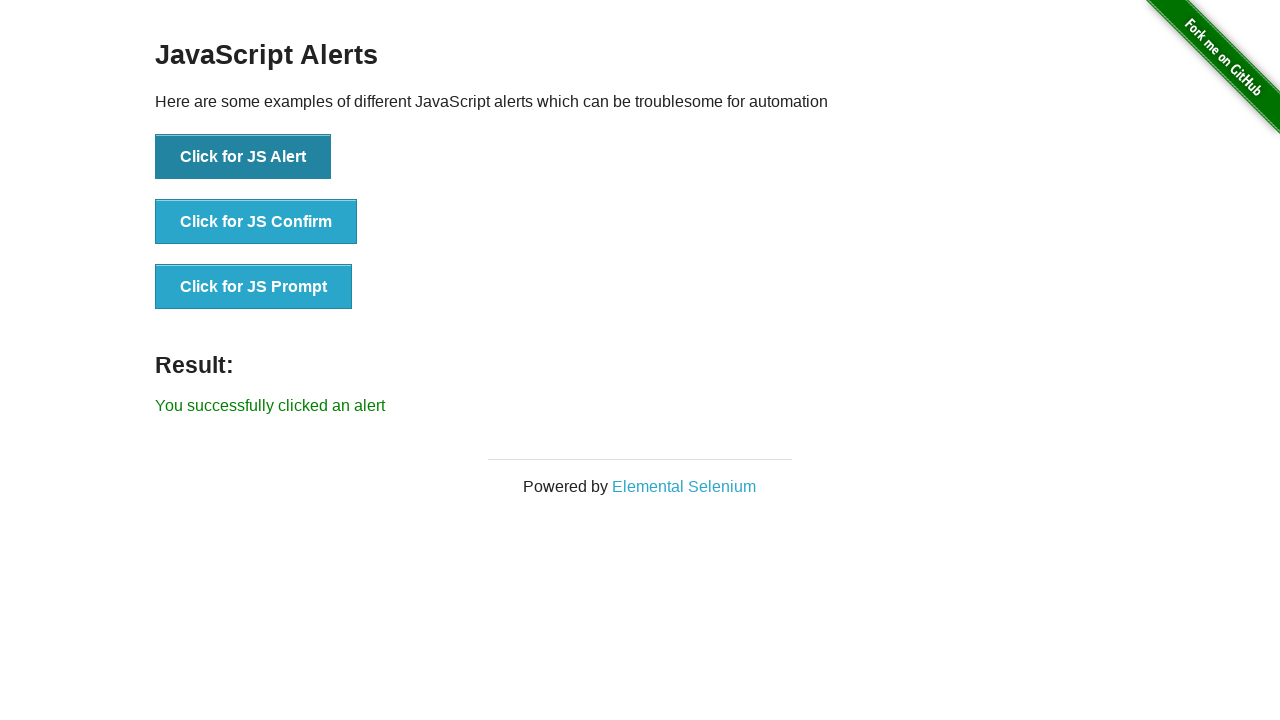

Verified result text matches expected message 'You successfully clicked an alert'
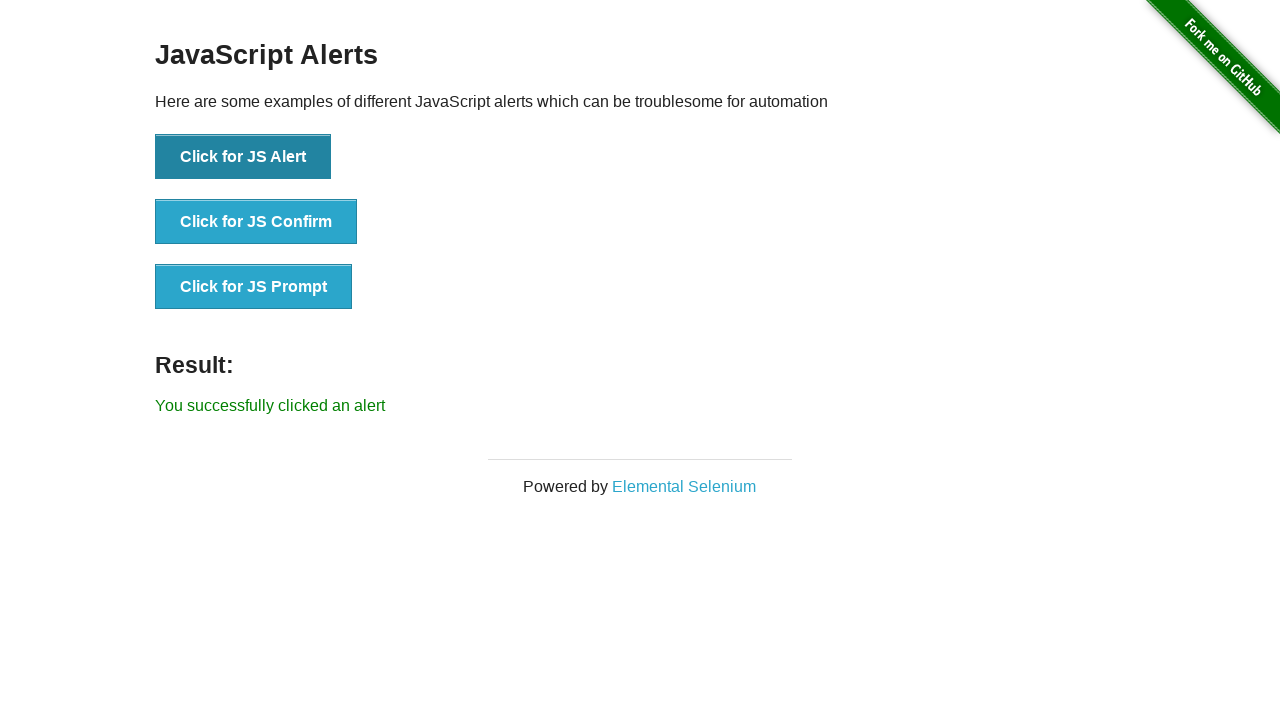

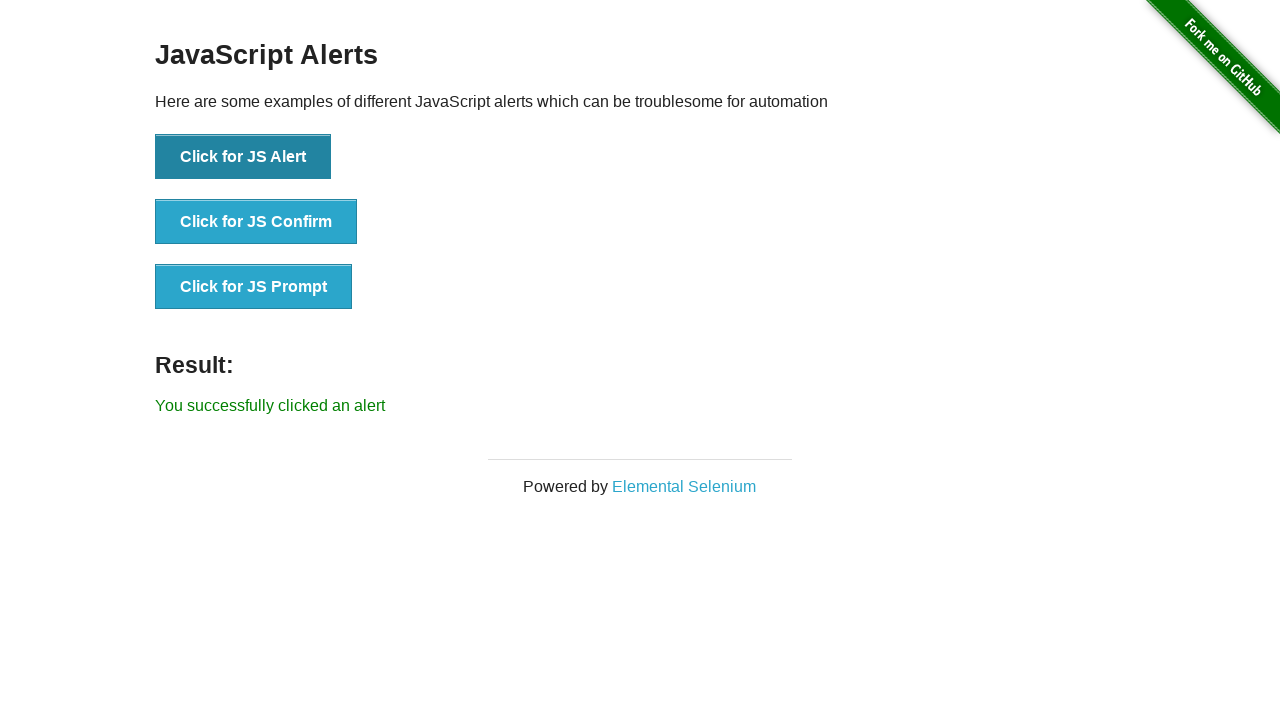